Solves a math challenge by reading a value from the page, calculating a logarithmic function, and submitting the answer along with checkbox and radio button selections

Starting URL: http://suninjuly.github.io/math.html

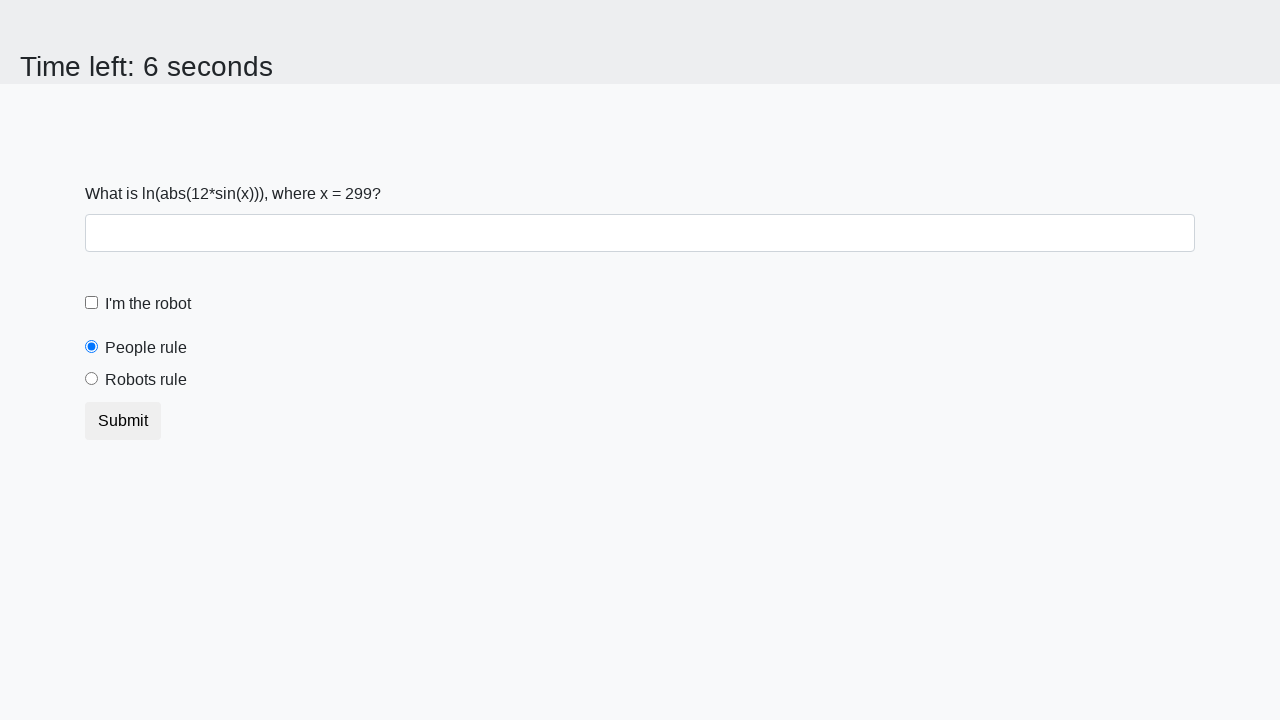

Located the x value input element
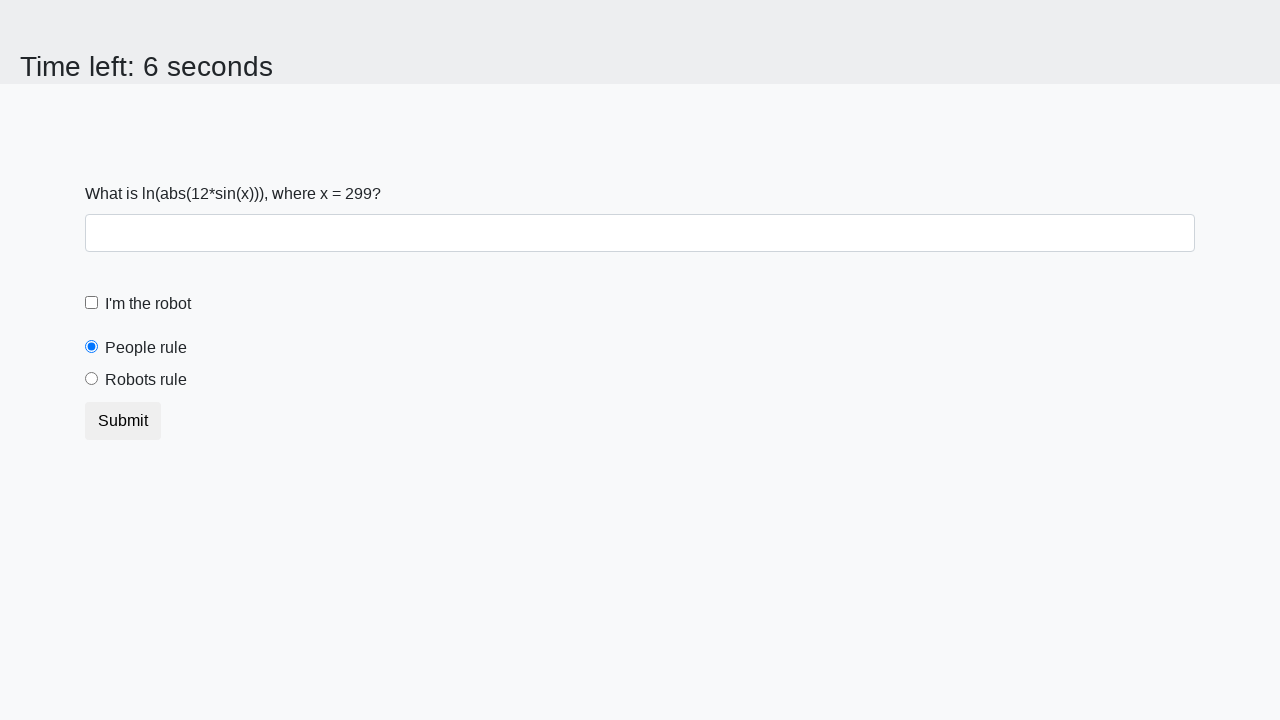

Read x value from page
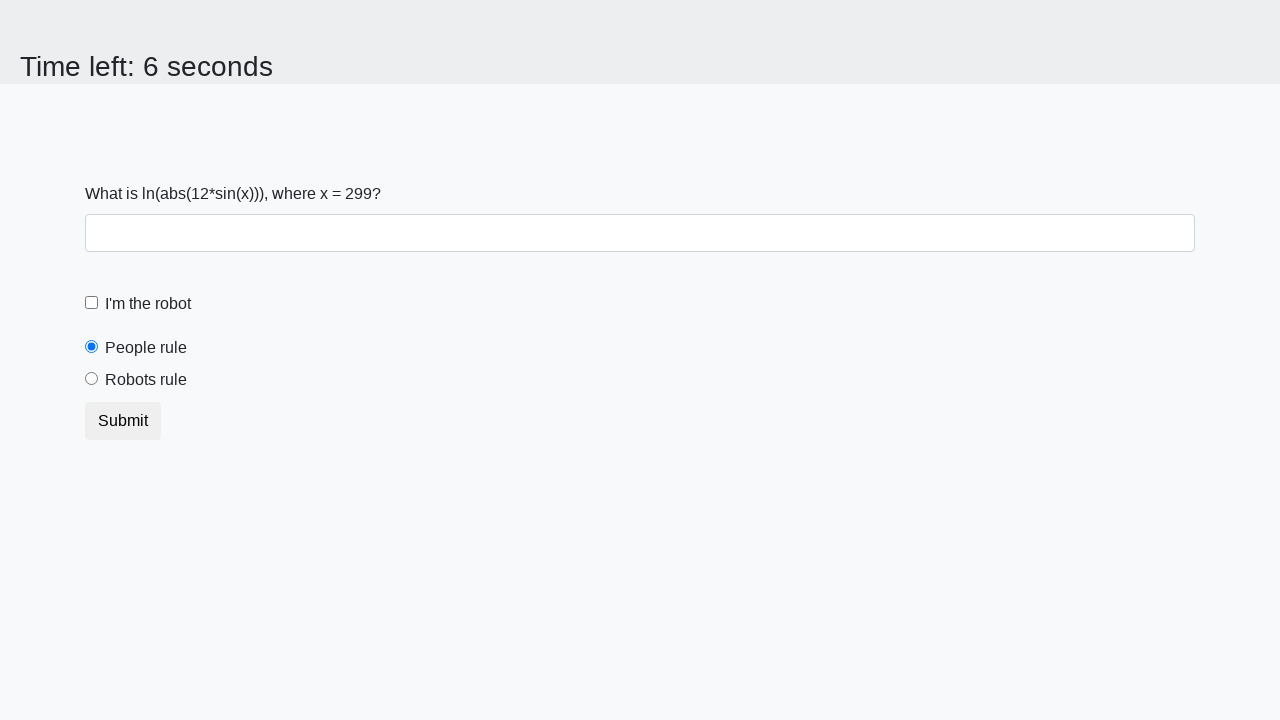

Calculated logarithmic function result: 1.8340077516232756
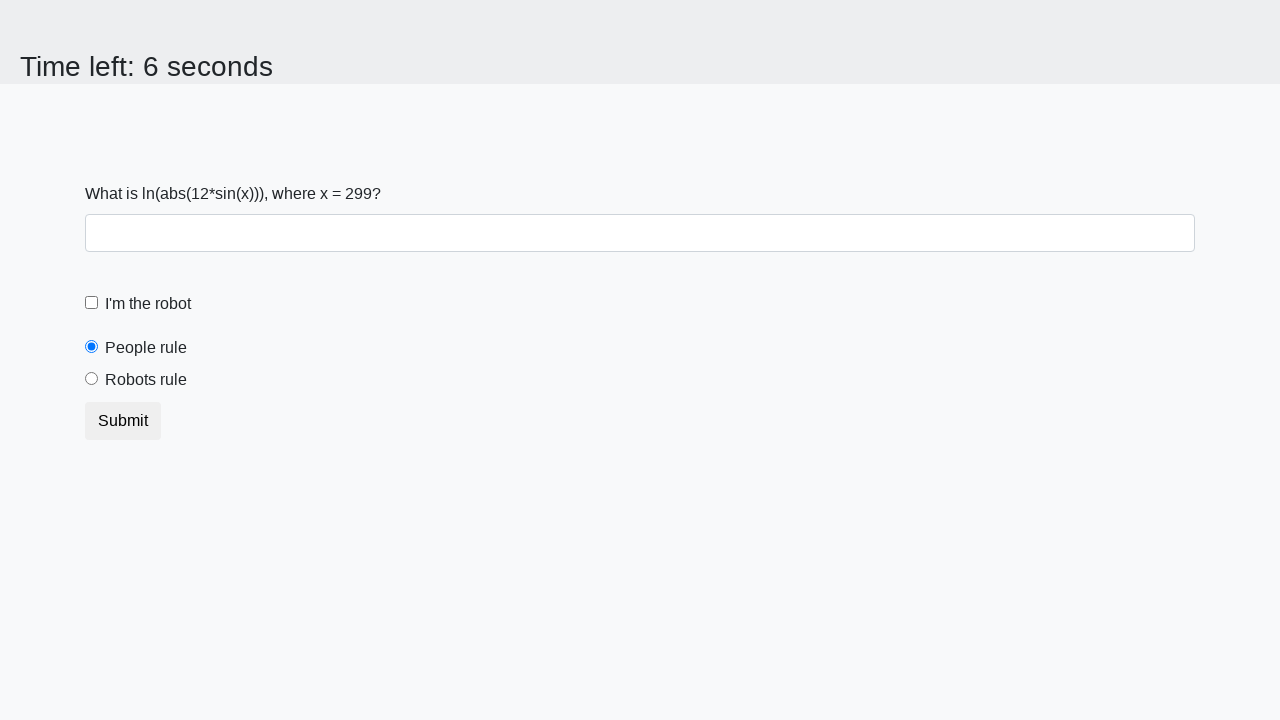

Filled answer field with calculated value on #answer
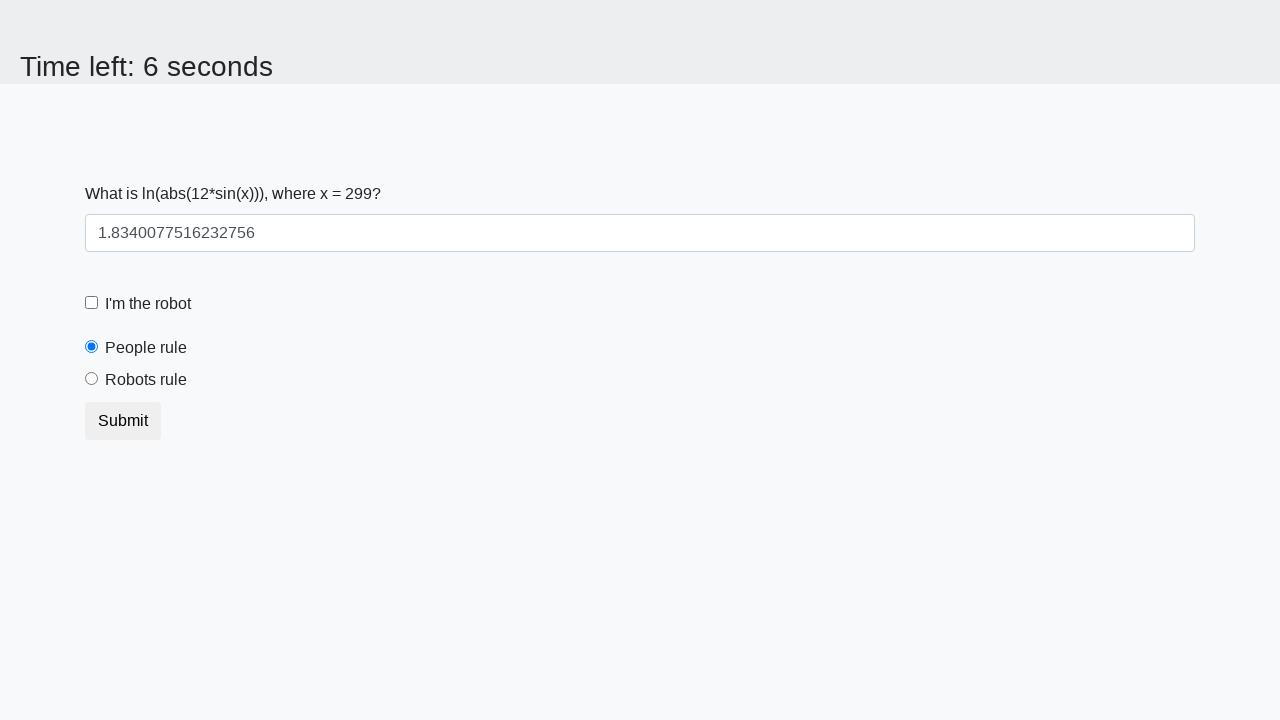

Checked the robot checkbox at (92, 303) on #robotCheckbox
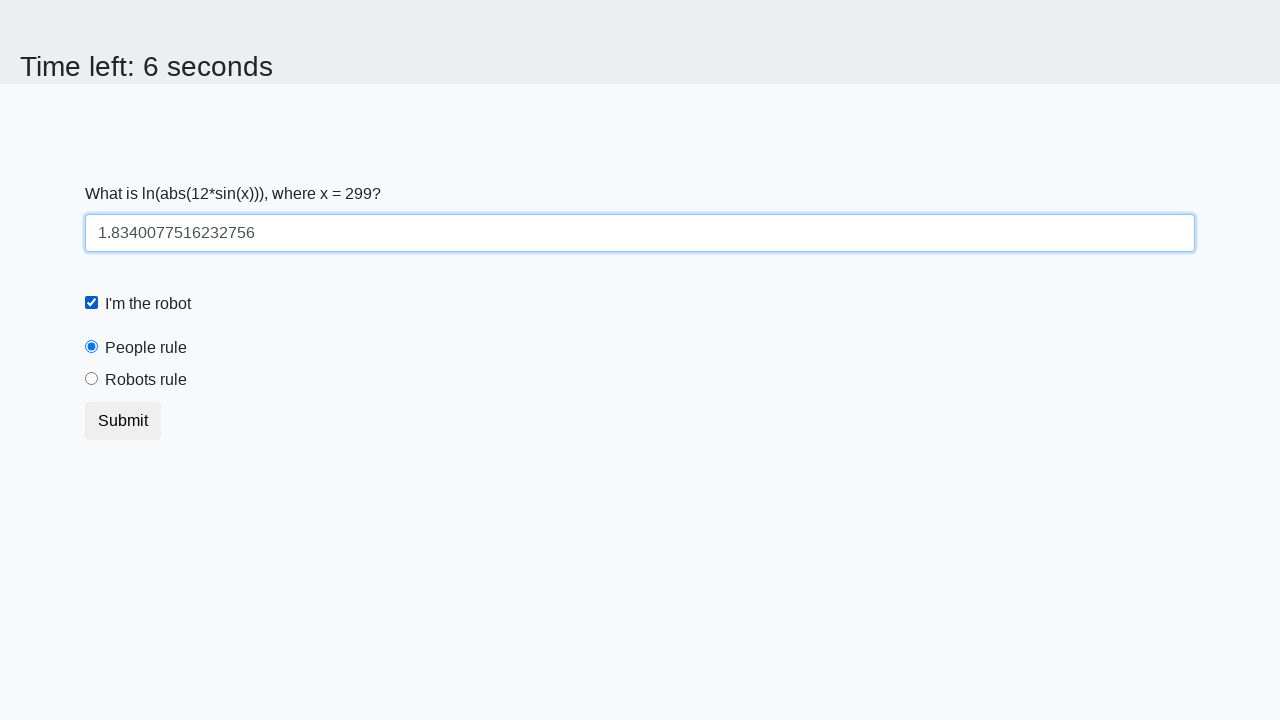

Selected the robots rule radio button at (92, 379) on #robotsRule
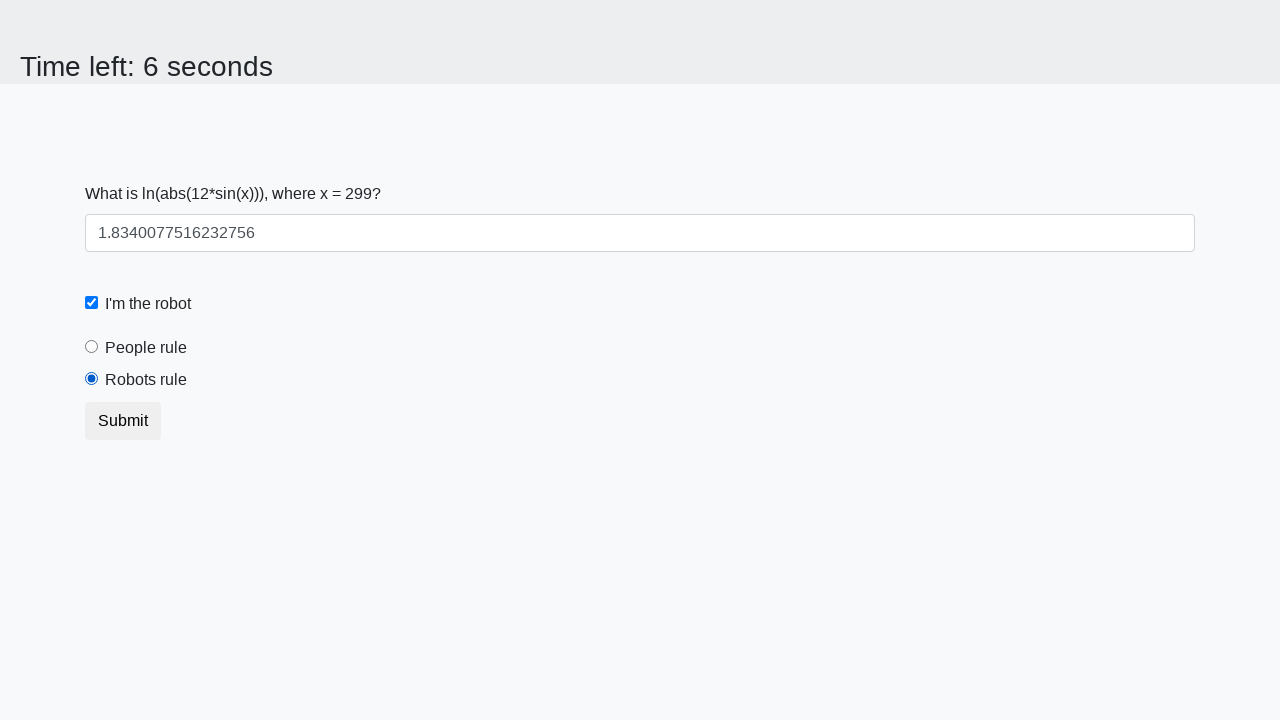

Clicked submit button to complete the math challenge at (123, 421) on button[type='submit']
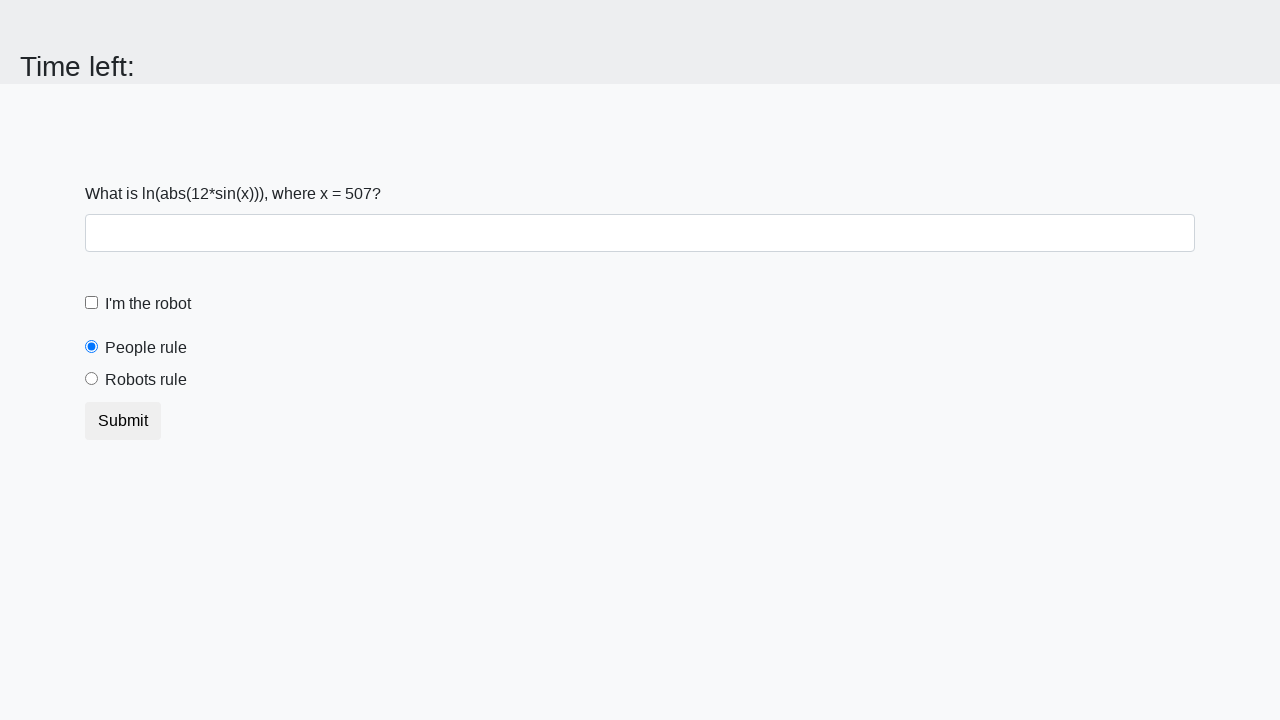

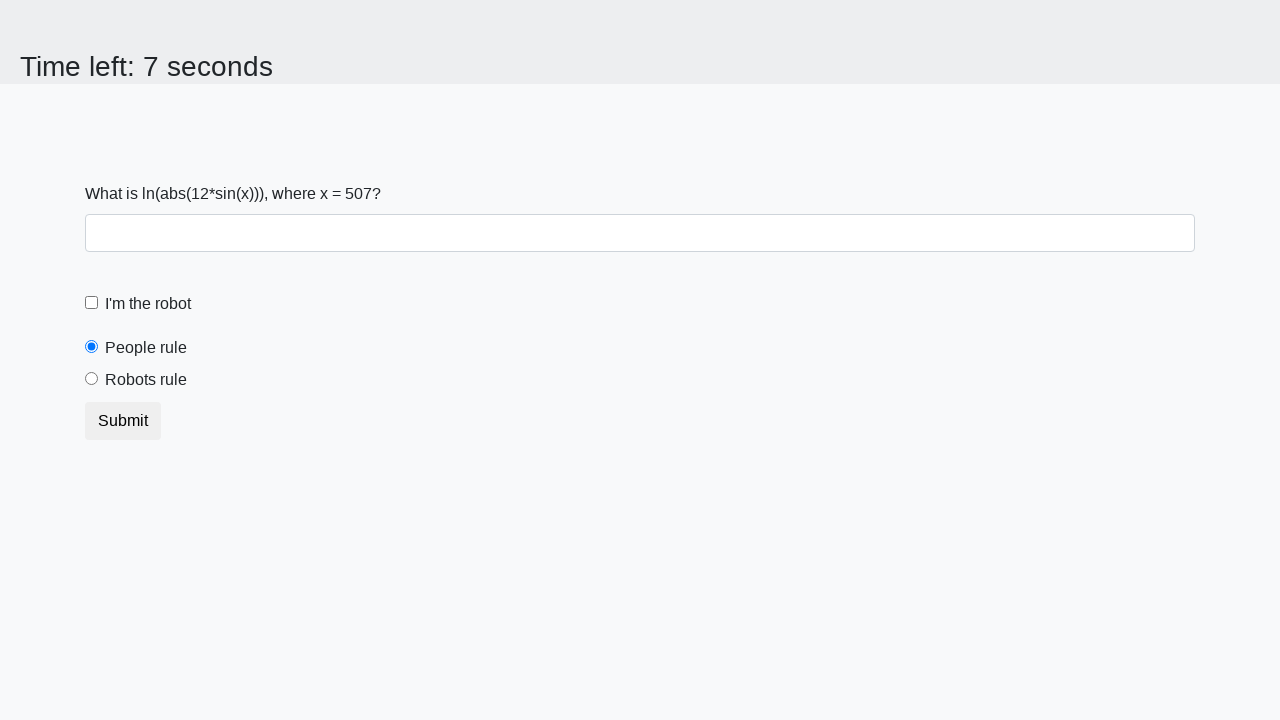